Tests search functionality on an e-commerce website by searching for "for" keyword and verifying the expected book results are displayed

Starting URL: https://danube-web.shop/

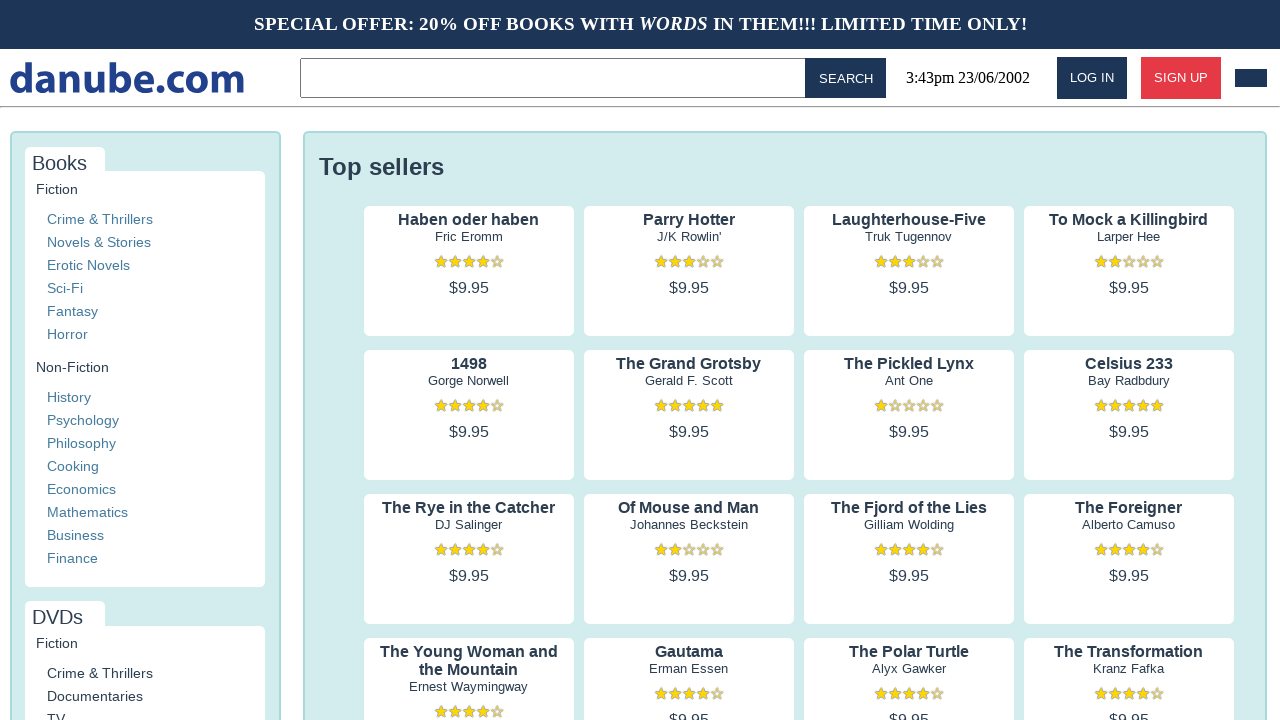

Clicked on search input field at (556, 78) on .topbar > input
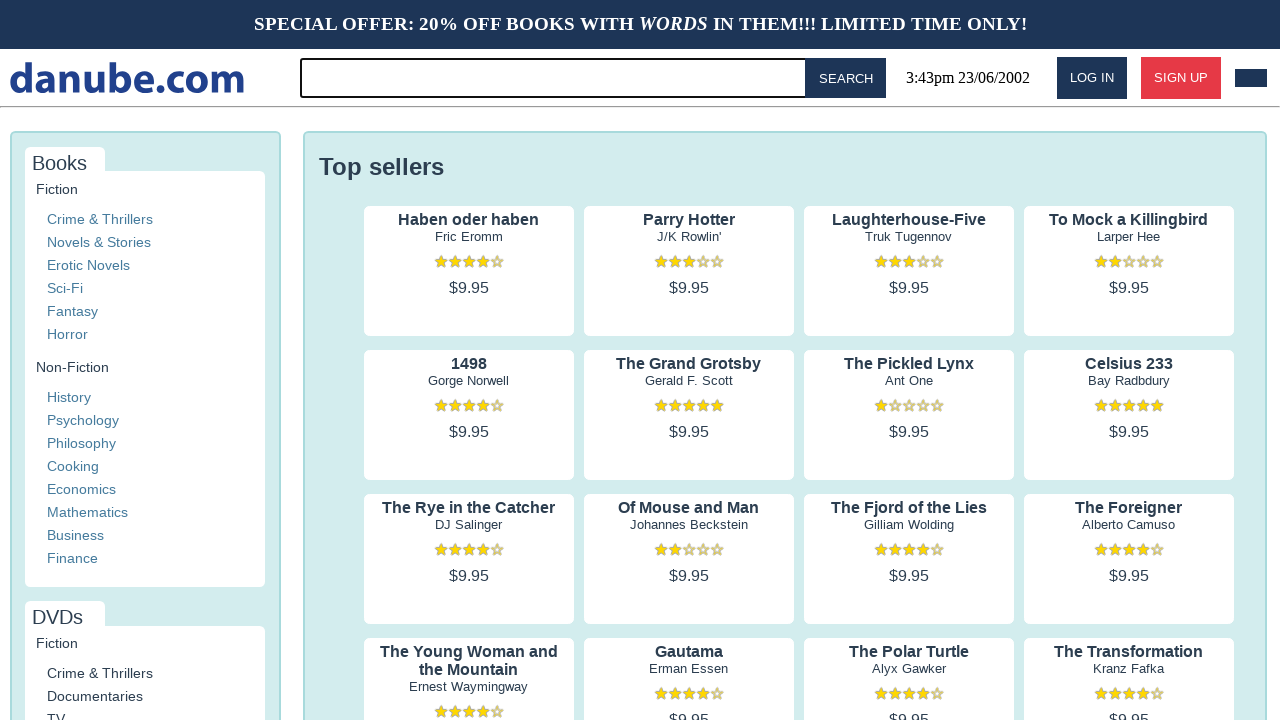

Filled search field with keyword 'for' on .topbar > input
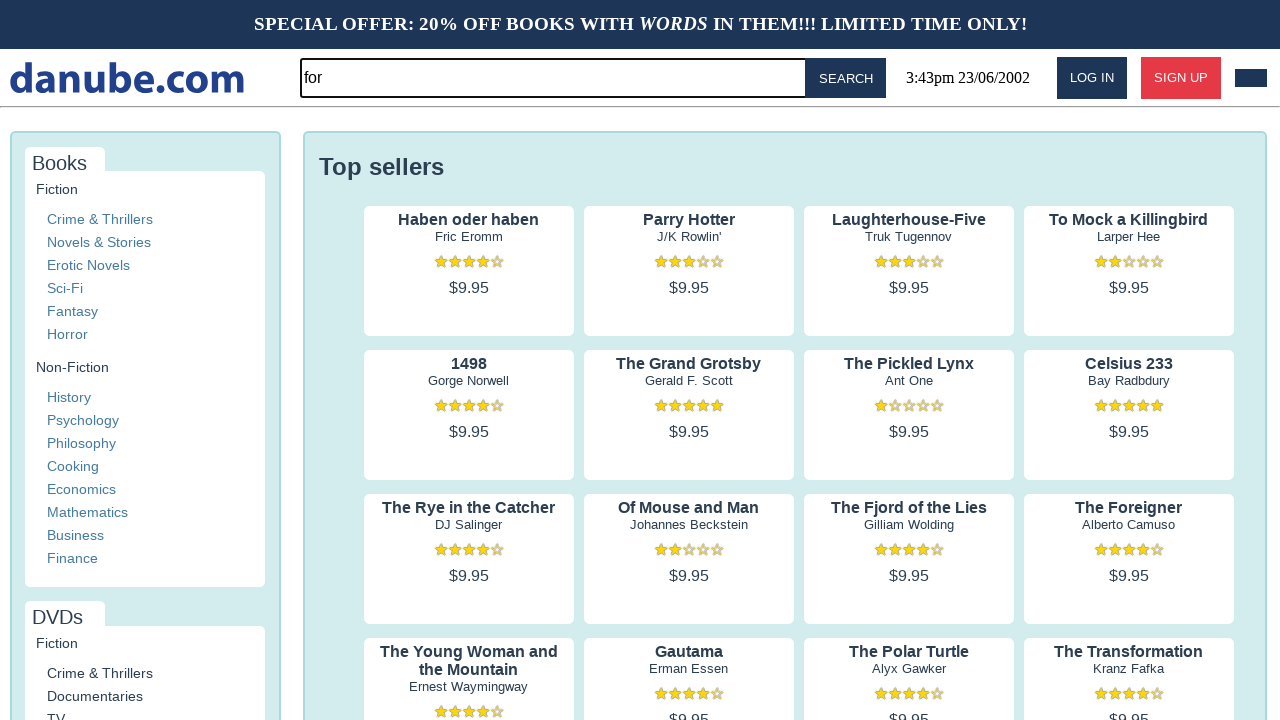

Clicked search button to execute search at (846, 78) on #button-search
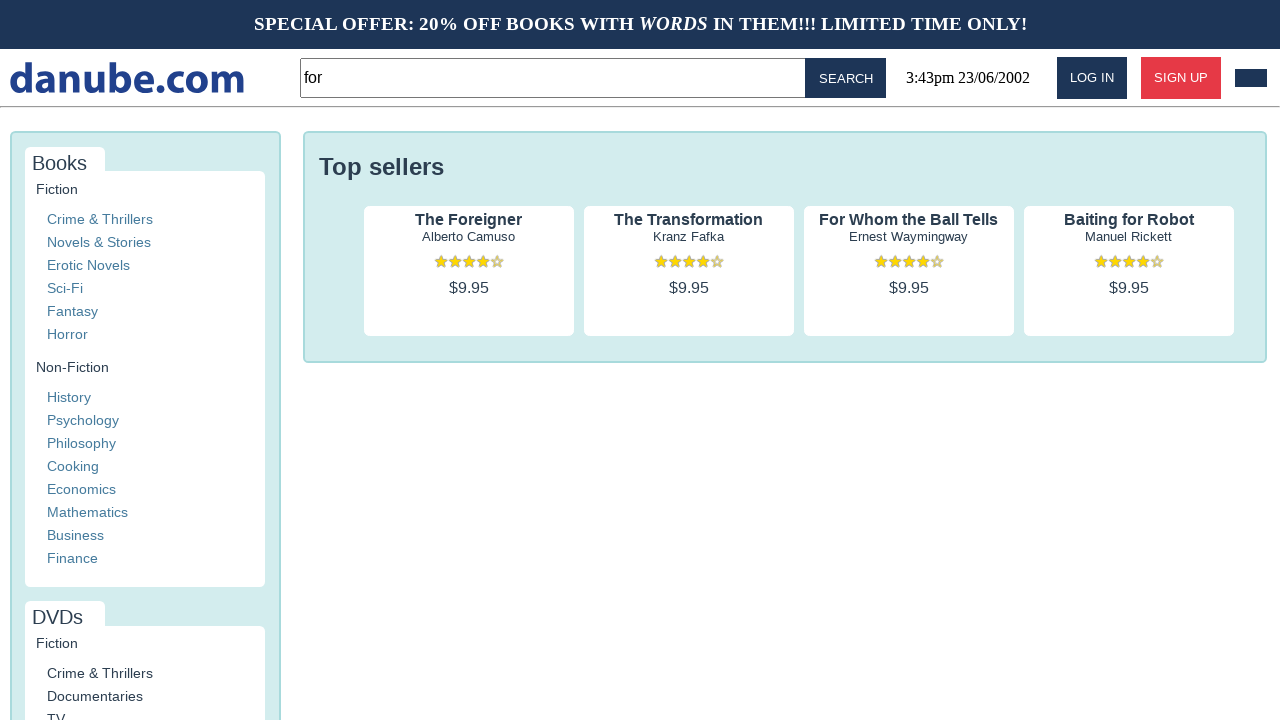

Search results loaded and book titles are visible
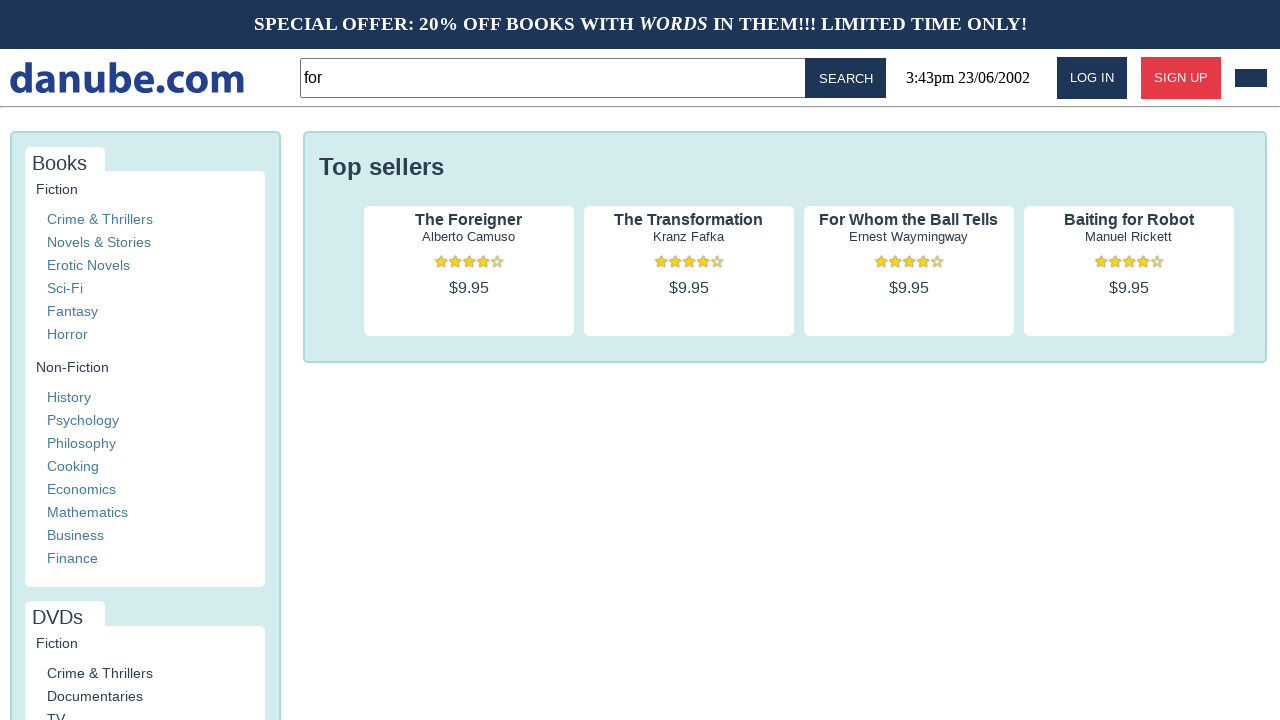

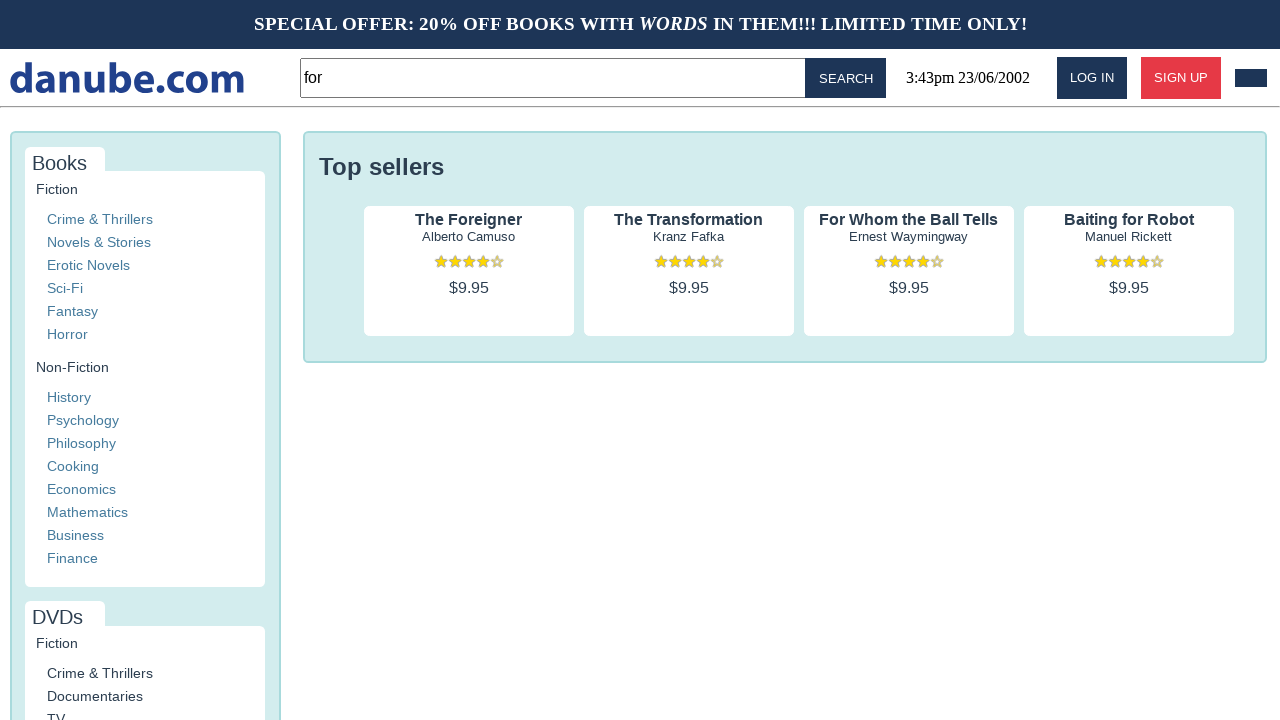